Tests unmarking items as complete by unchecking their checkboxes

Starting URL: https://demo.playwright.dev/todomvc

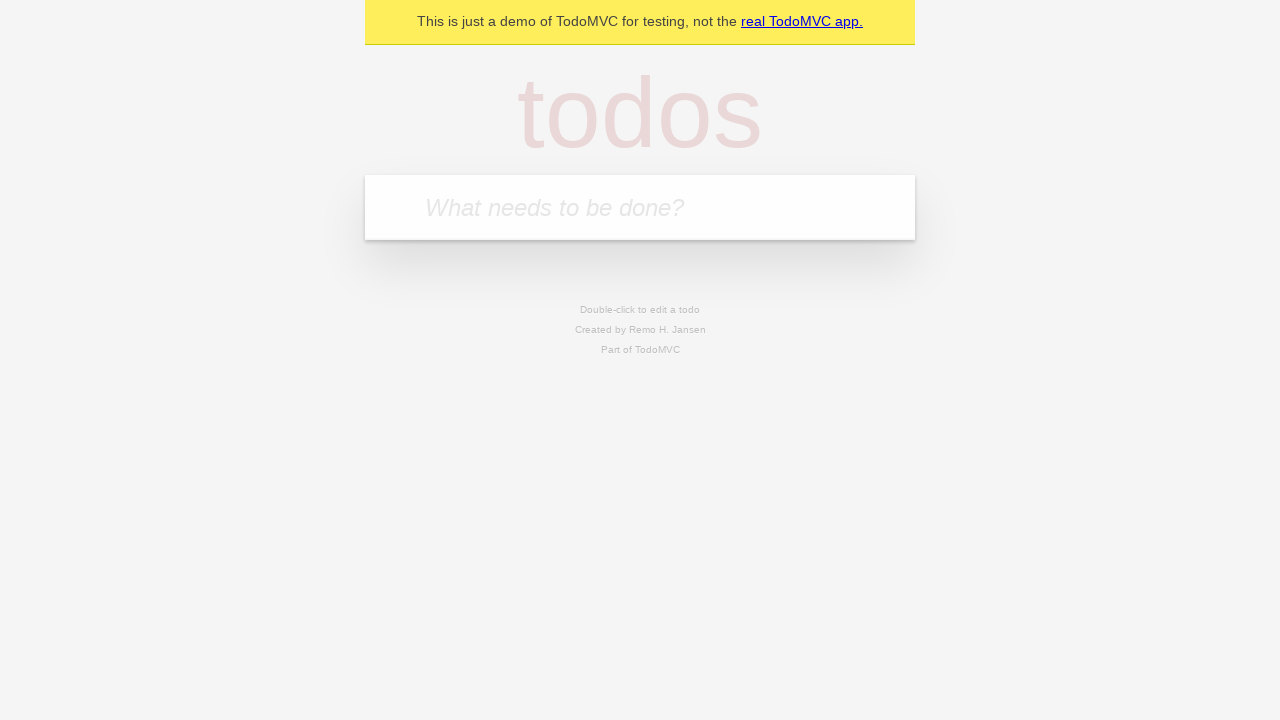

Filled todo input with 'buy some cheese' on internal:attr=[placeholder="What needs to be done?"i]
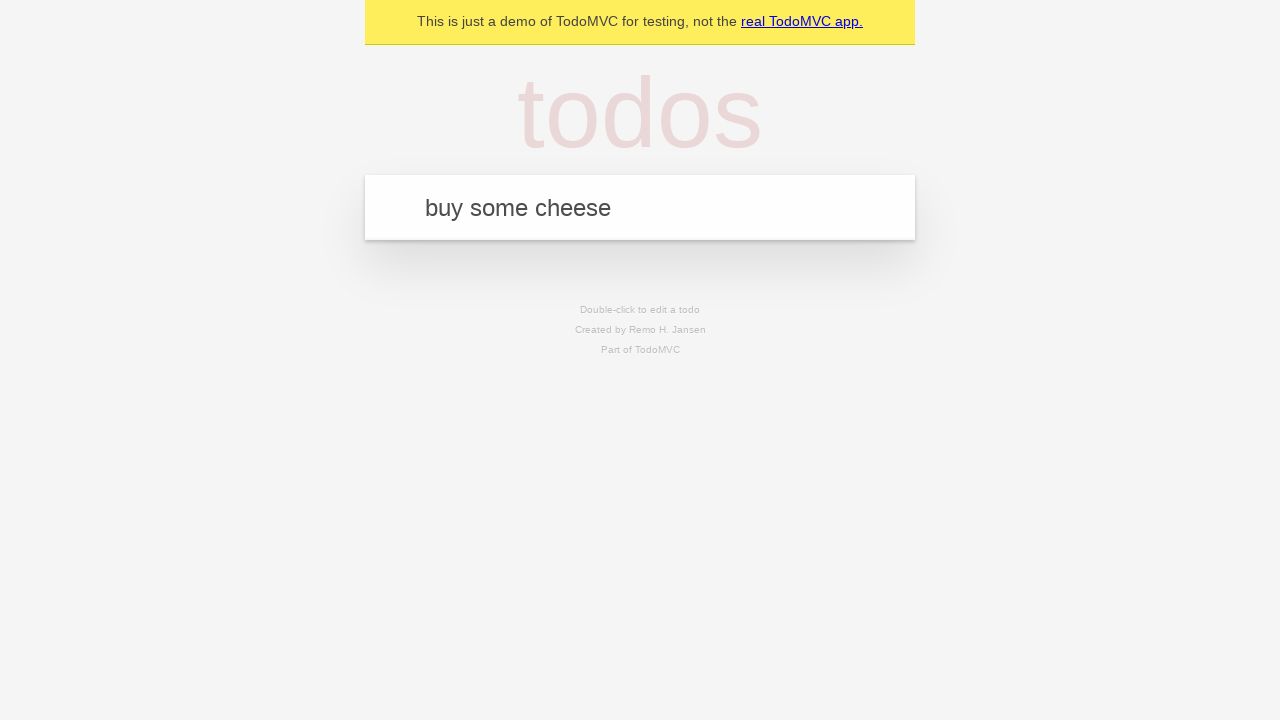

Pressed Enter to add todo item 'buy some cheese' on internal:attr=[placeholder="What needs to be done?"i]
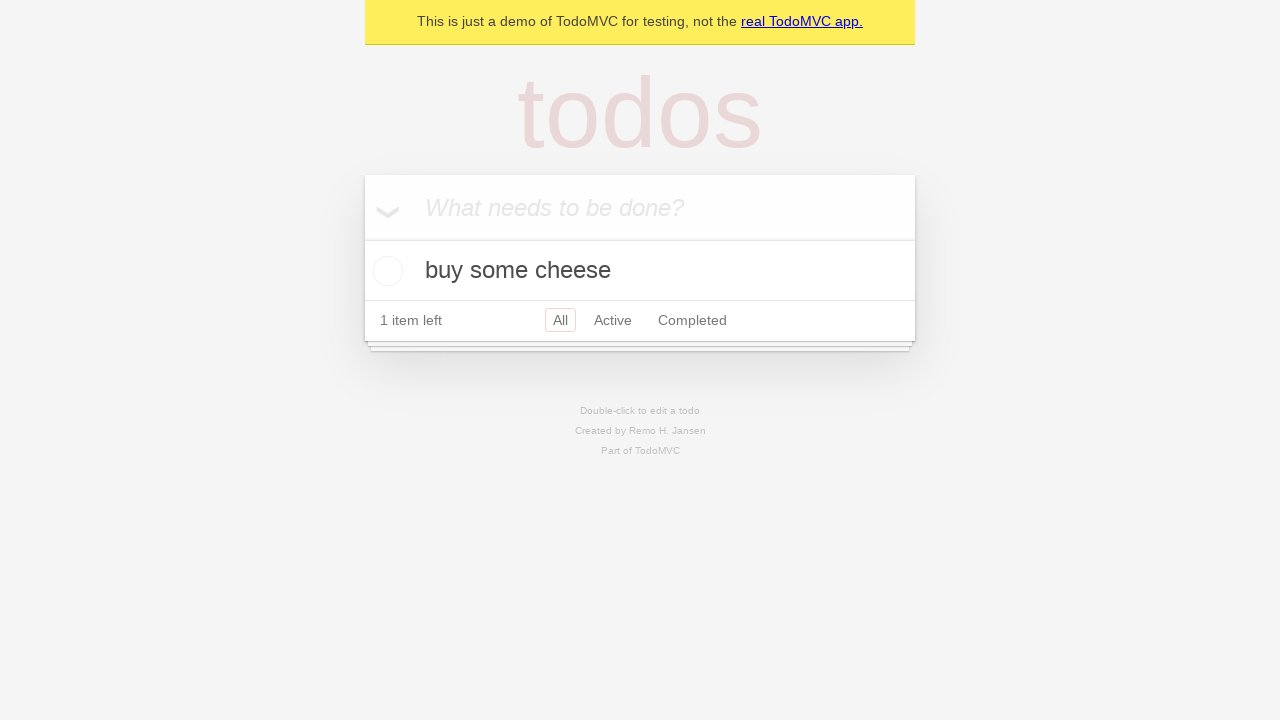

Filled todo input with 'feed the cat' on internal:attr=[placeholder="What needs to be done?"i]
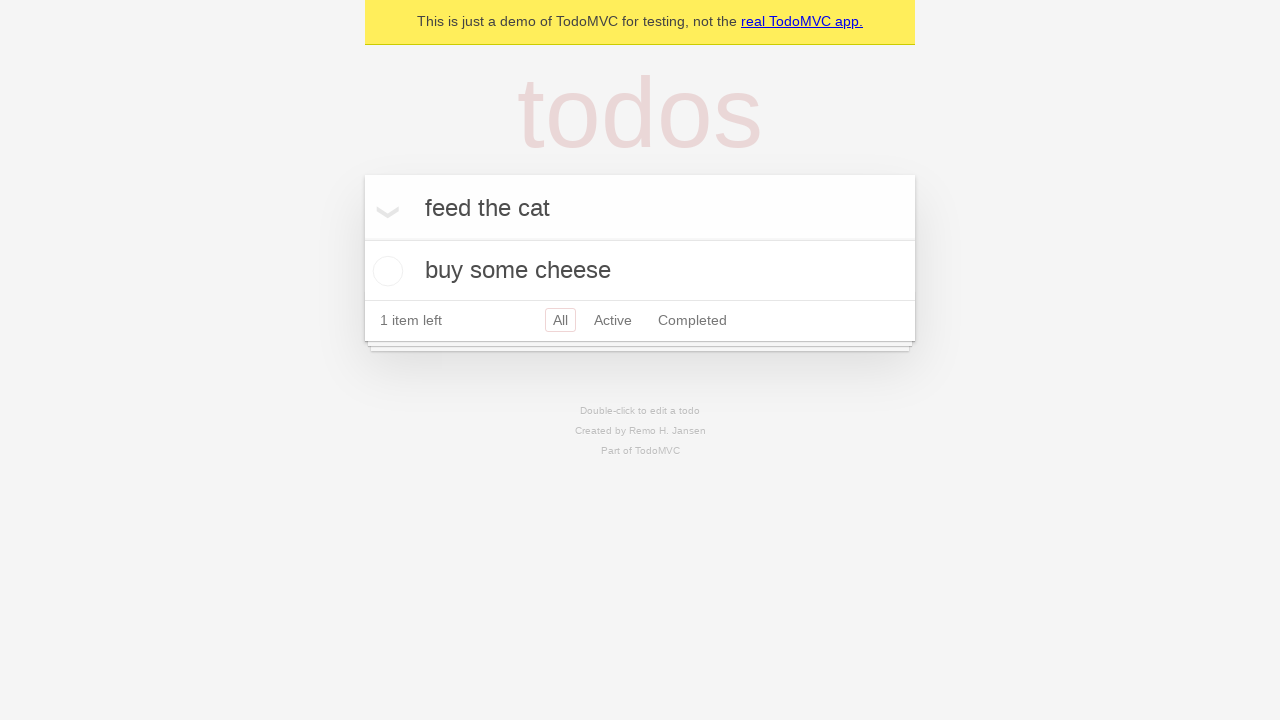

Pressed Enter to add todo item 'feed the cat' on internal:attr=[placeholder="What needs to be done?"i]
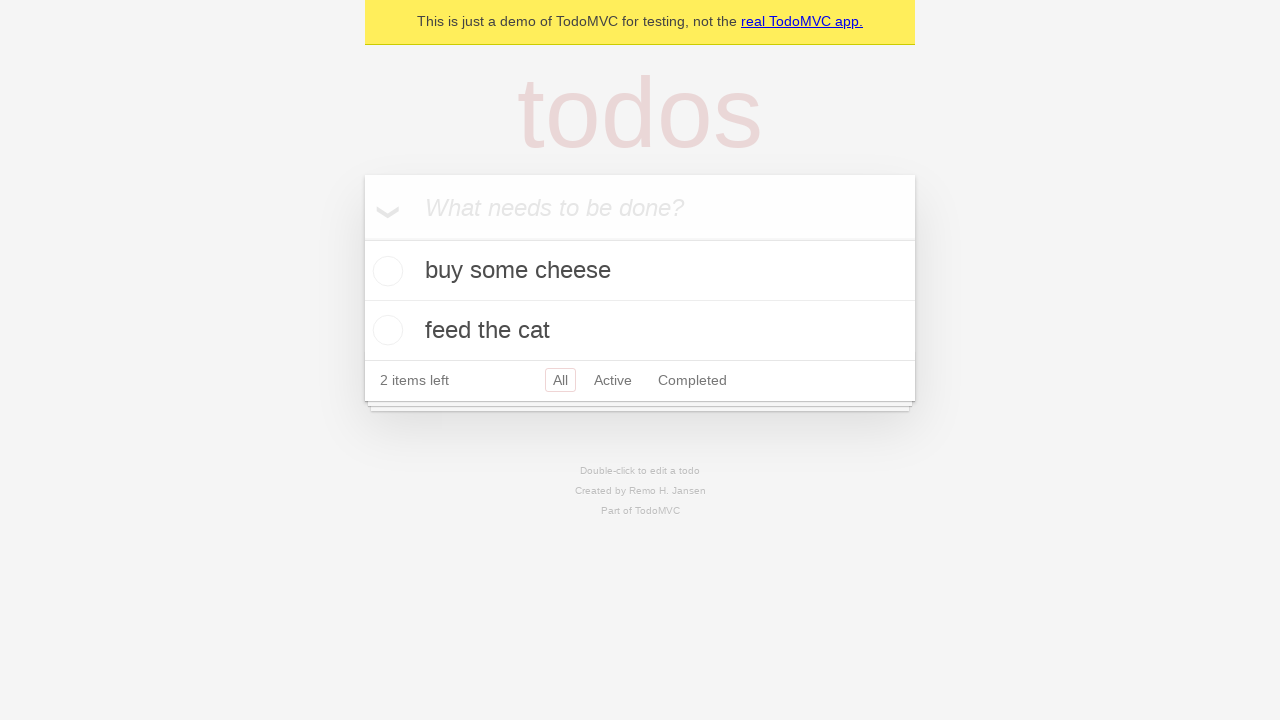

Waited for both todo items to appear
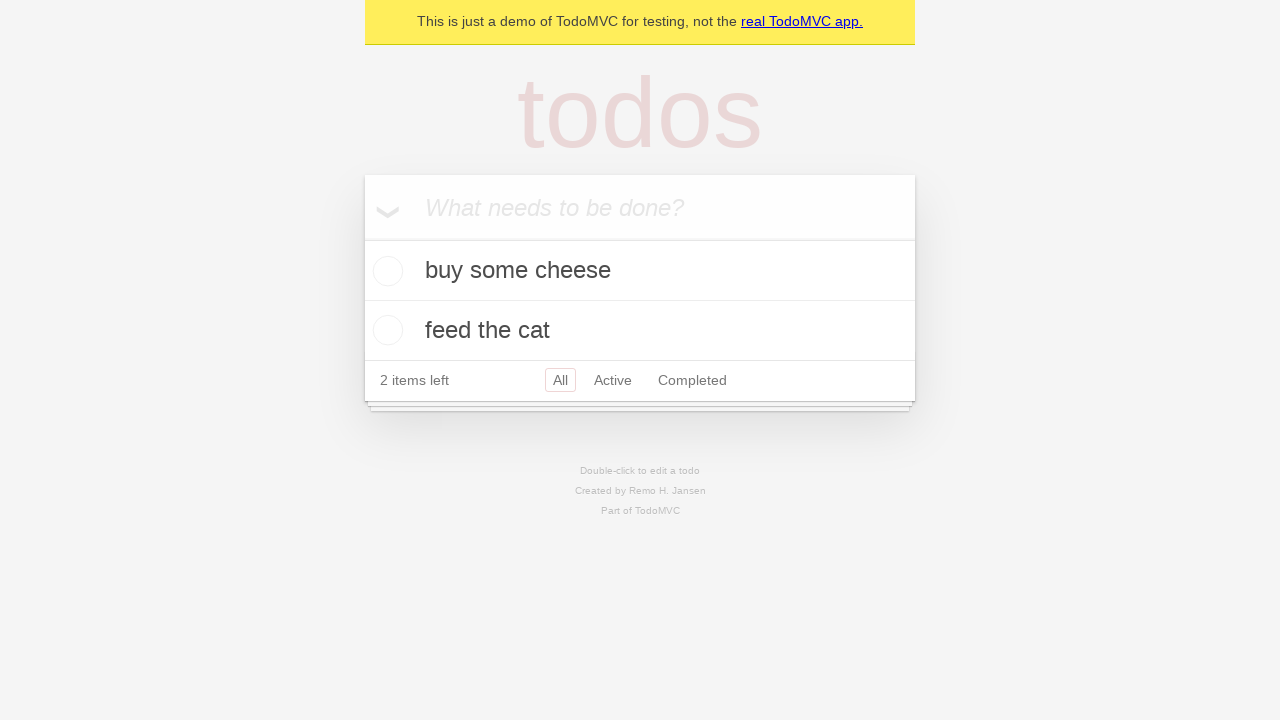

Located first todo item
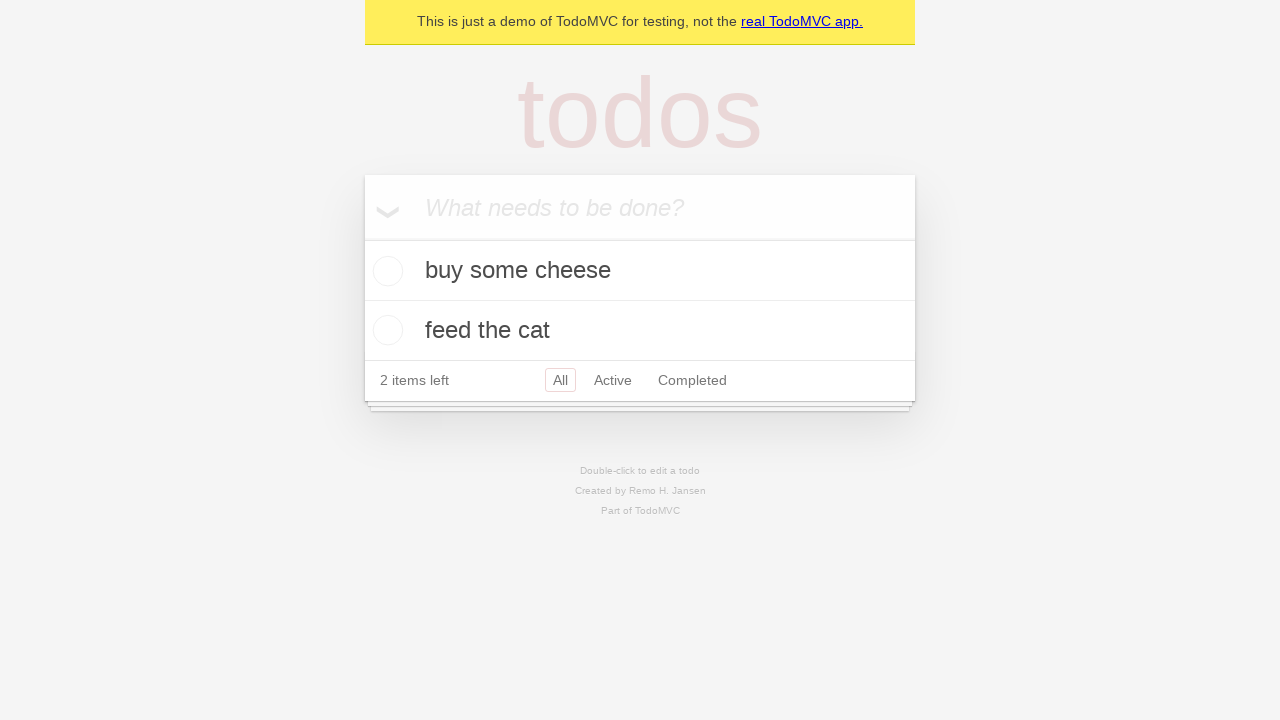

Located checkbox for first todo item
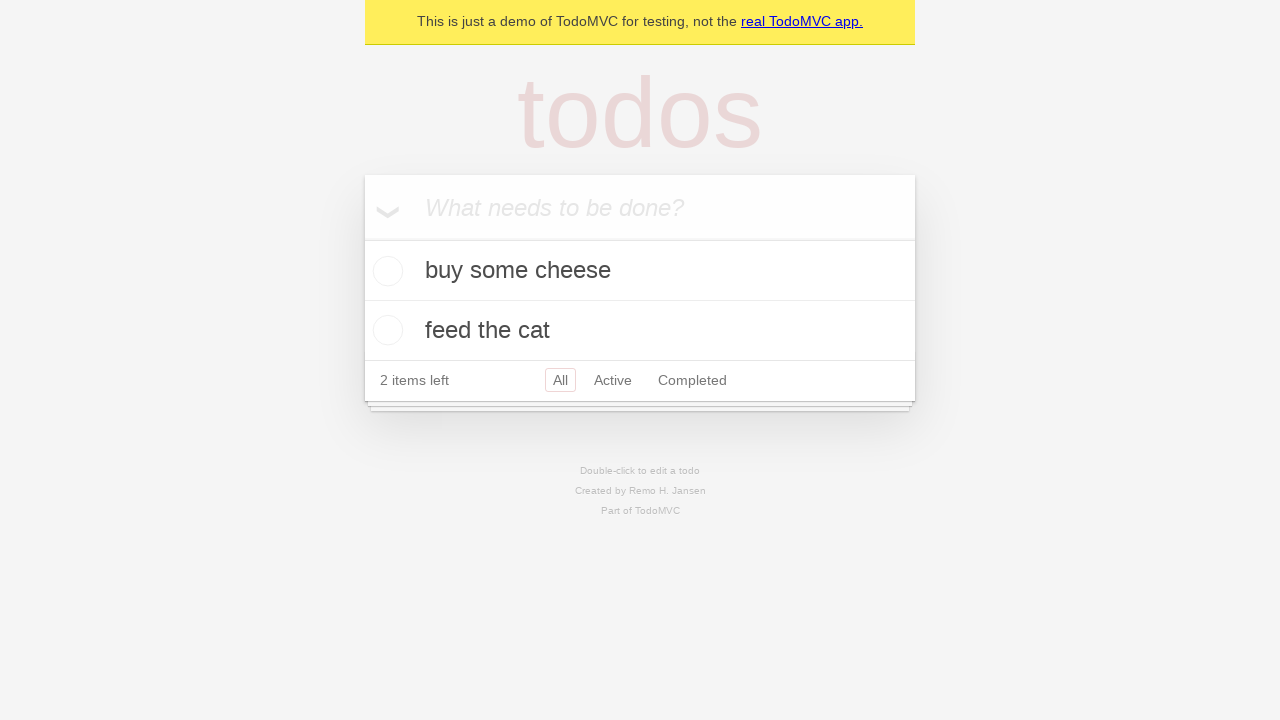

Checked the first todo item to mark it complete at (385, 271) on internal:testid=[data-testid="todo-item"s] >> nth=0 >> internal:role=checkbox
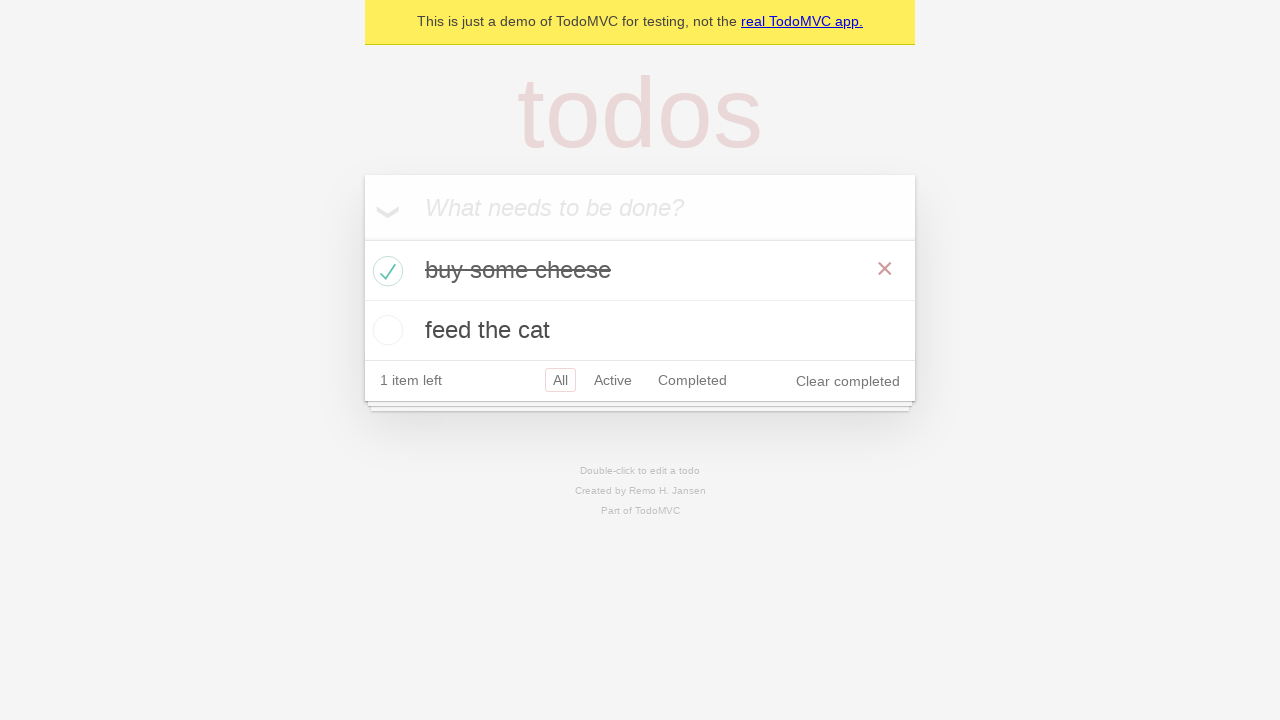

Unchecked the first todo item to mark it incomplete at (385, 271) on internal:testid=[data-testid="todo-item"s] >> nth=0 >> internal:role=checkbox
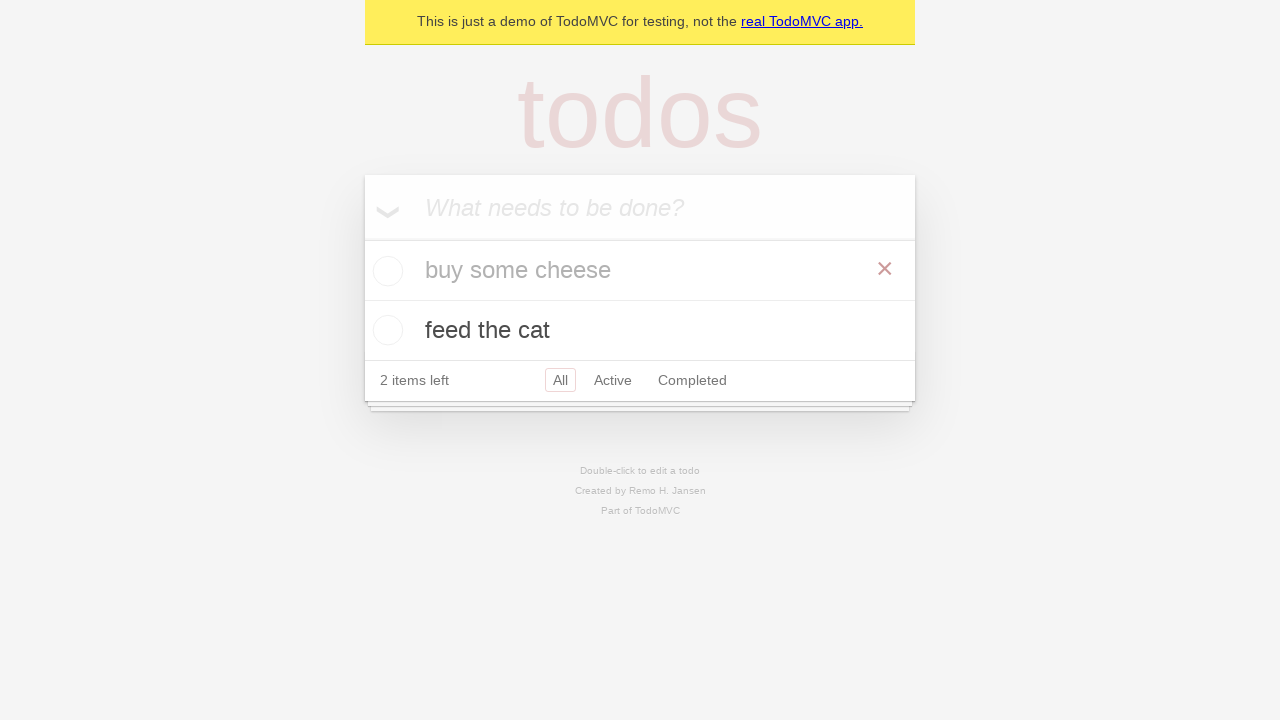

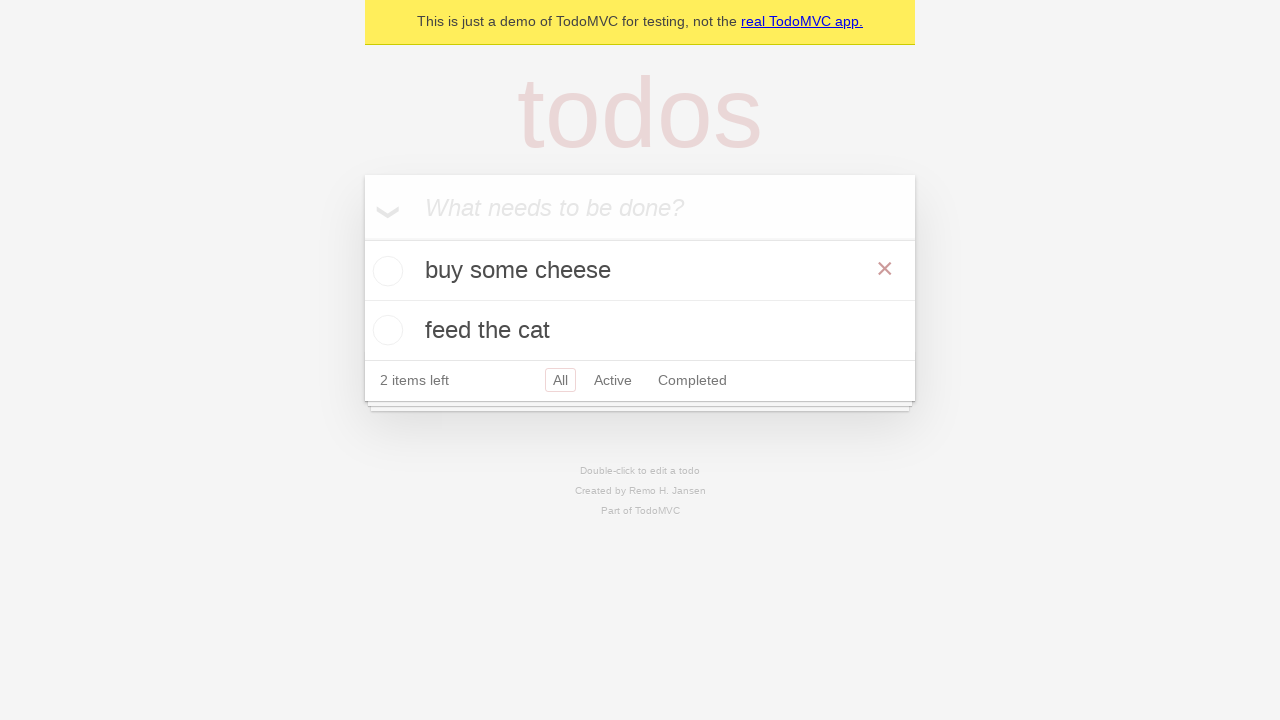